Tests JavaScript alert handling by clicking on an alert button, verifying the alert text, and accepting it

Starting URL: https://testcenter.techproeducation.com/index.php?page=javascript-alerts

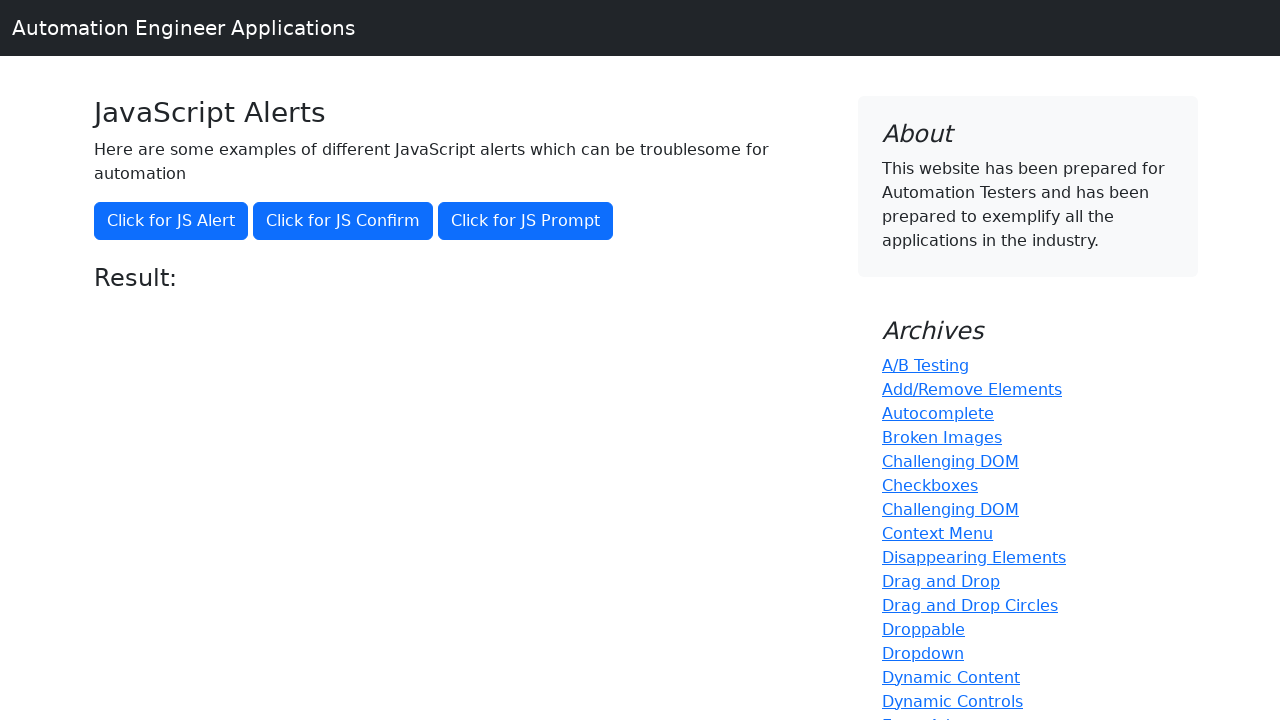

Clicked the alert button to trigger JavaScript alert at (171, 221) on xpath=//button[@onclick='jsAlert()']
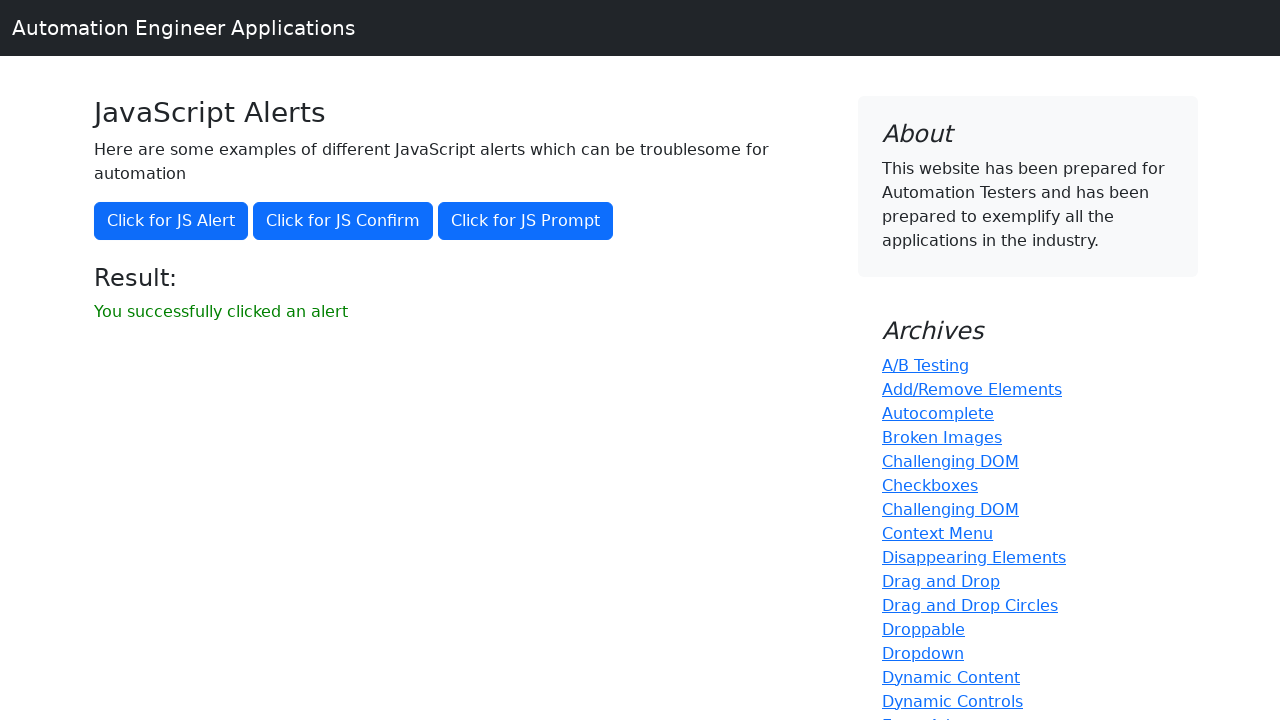

Set up dialog handler to accept the alert
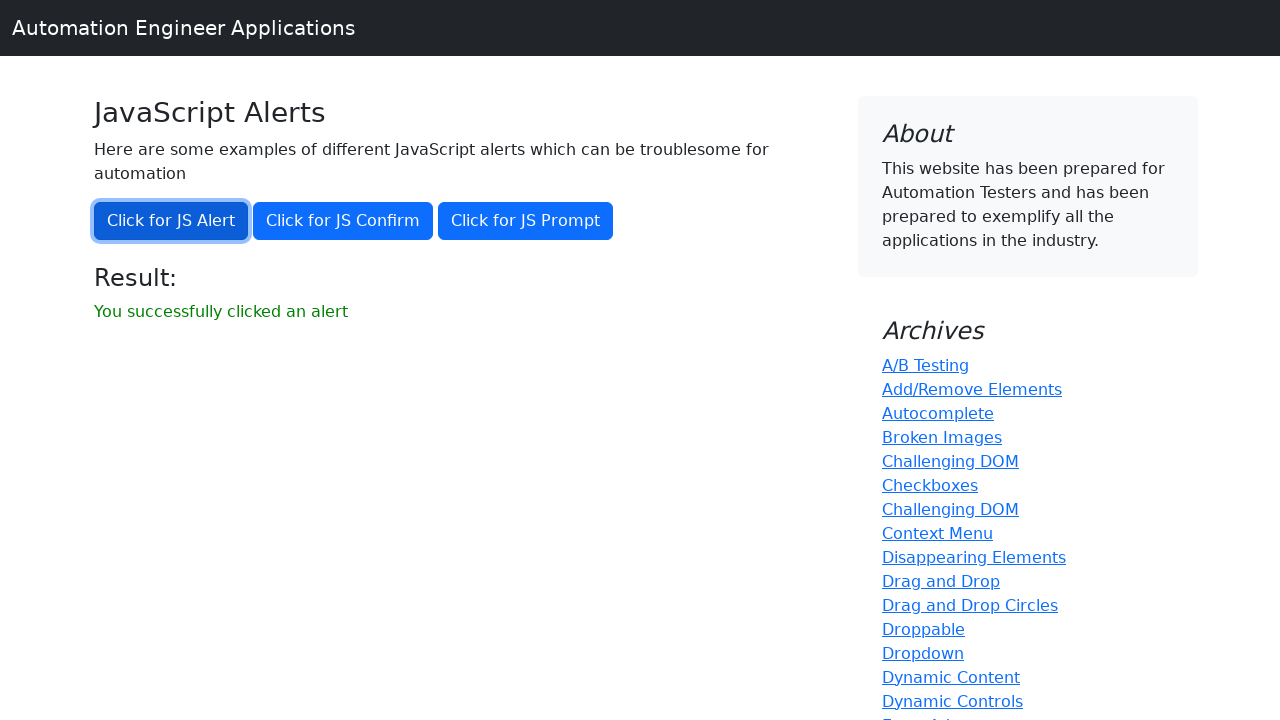

Alert was accepted and result message appeared
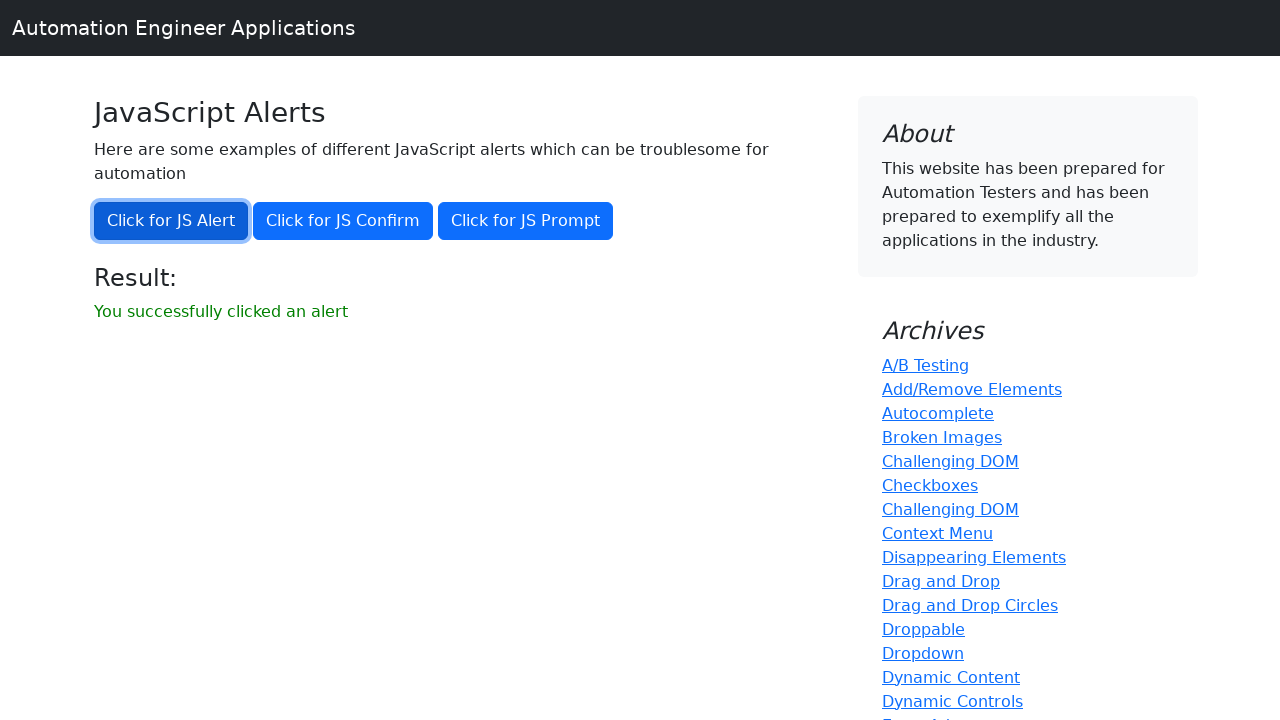

Retrieved result message text
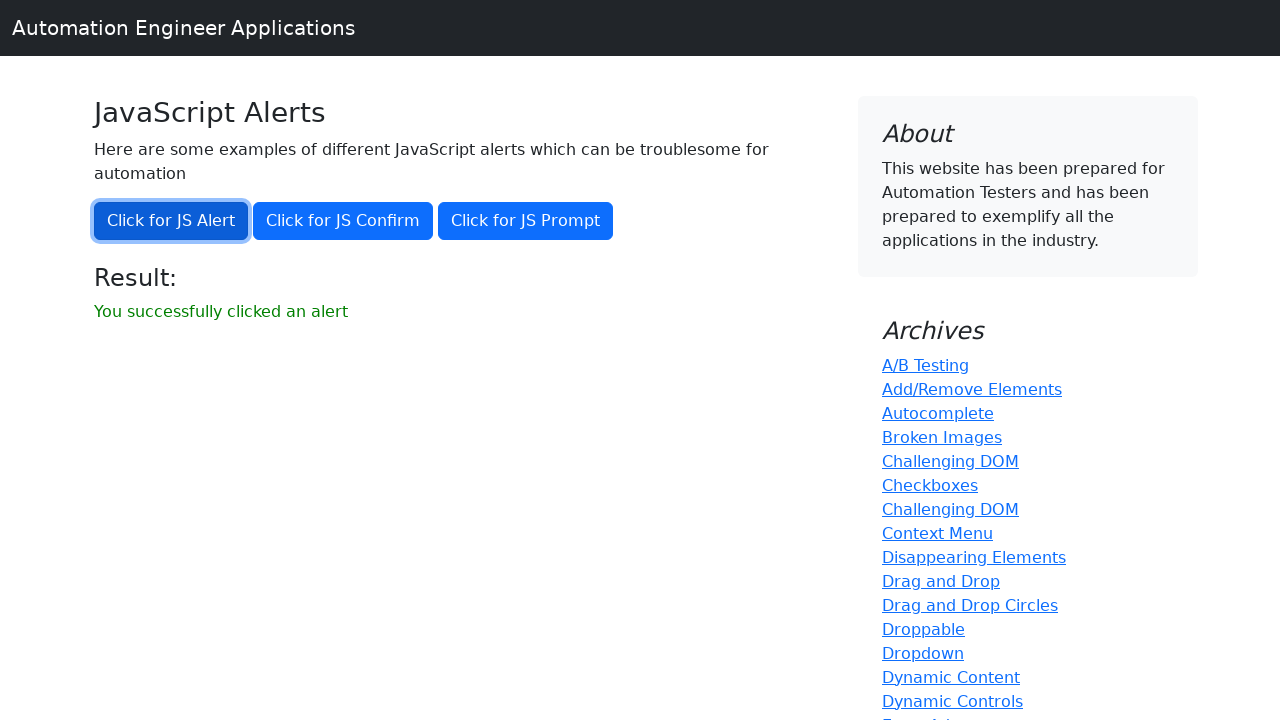

Verified result message matches expected text: 'You successfully clicked an alert'
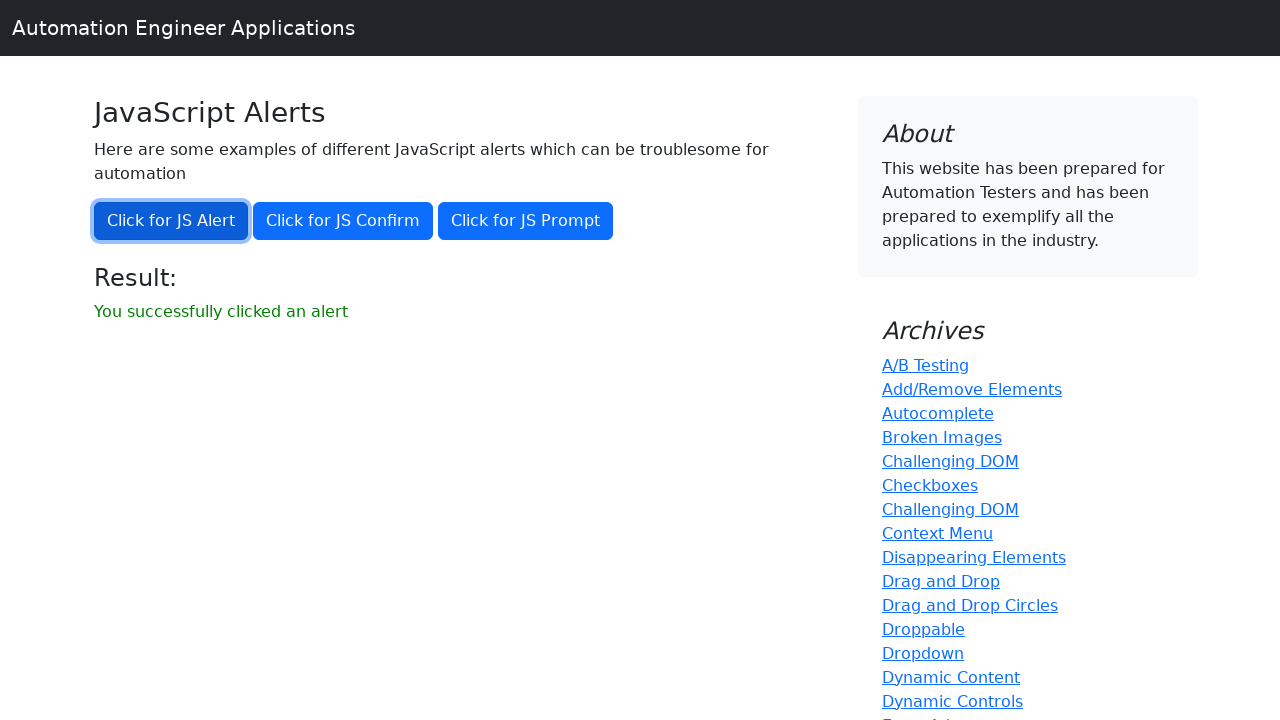

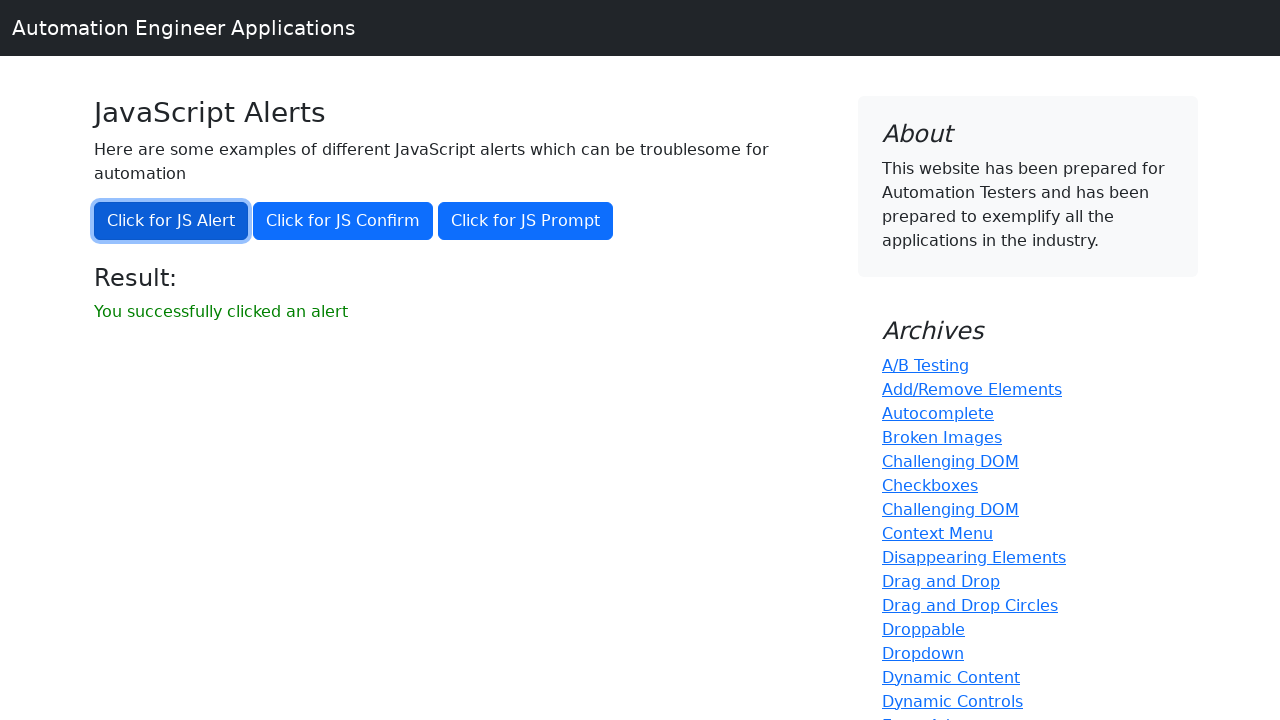